Tests date picker calendar widget by clicking to open it and selecting a specific day

Starting URL: https://www.lambdatest.com/selenium-playground/bootstrap-date-picker-demo

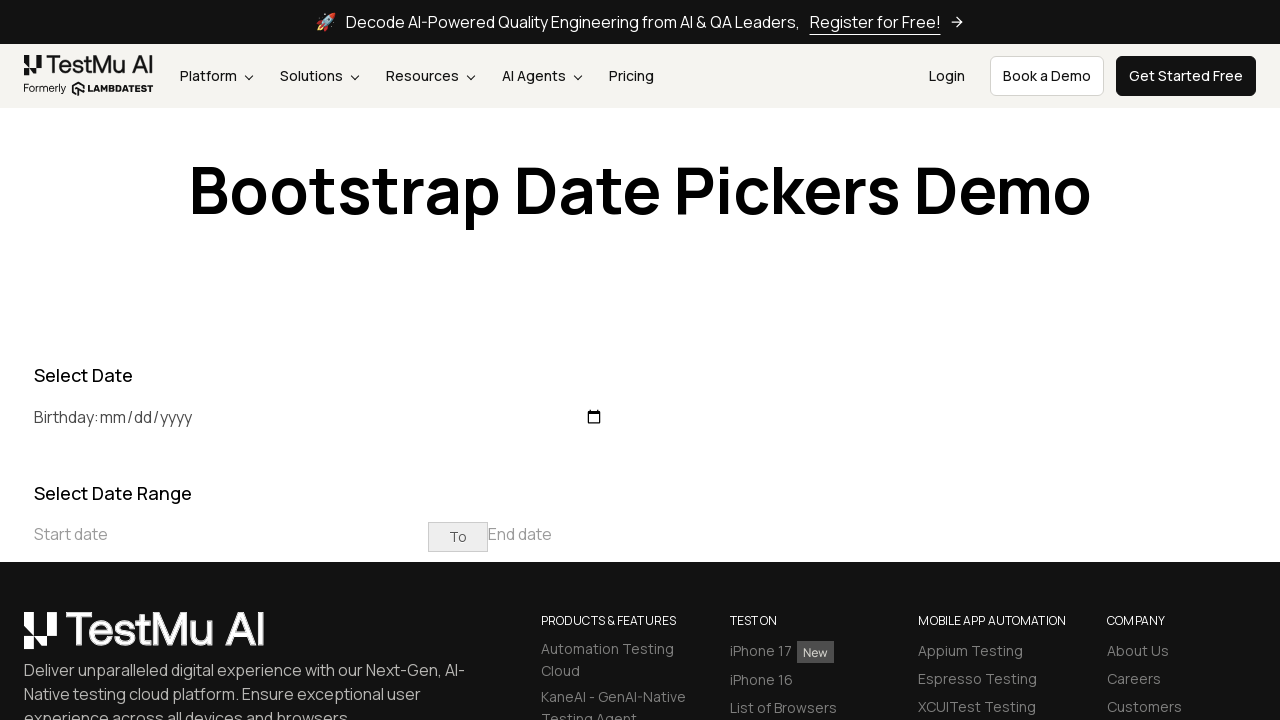

Clicked on start date input to open calendar widget at (231, 534) on xpath=//input[@placeholder='Start date']
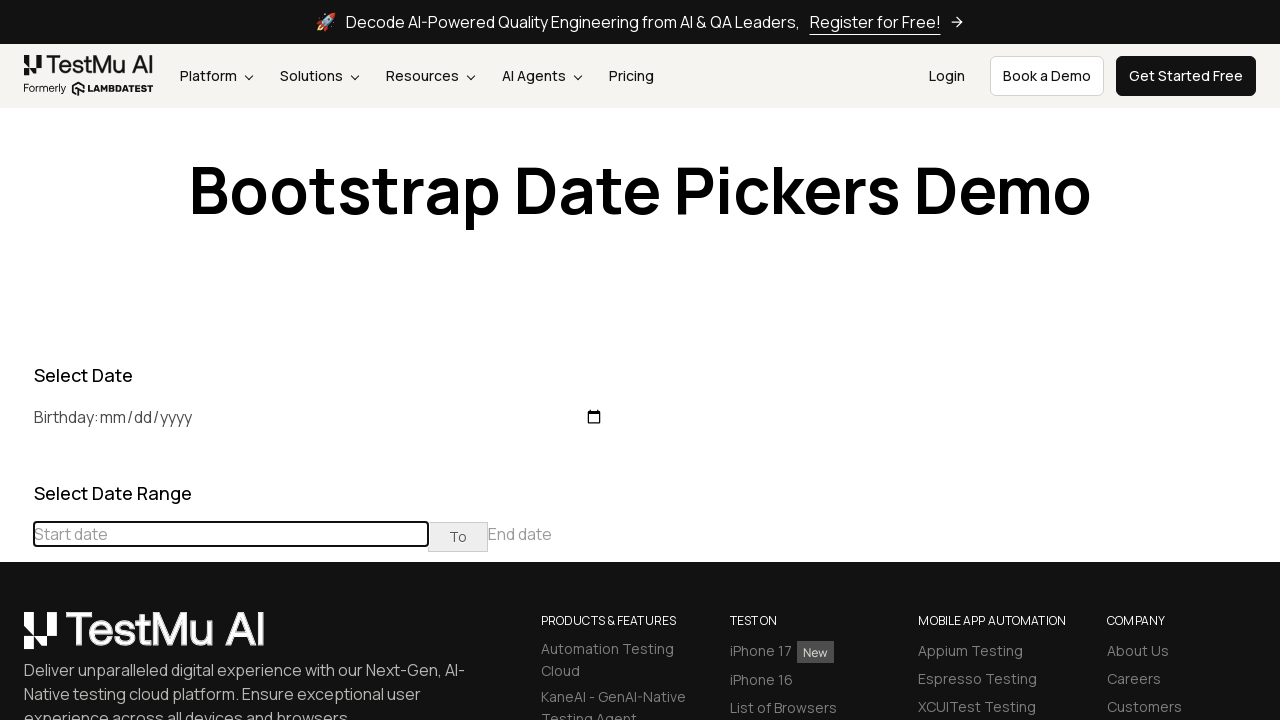

Selected day 4 from the calendar at (119, 567) on xpath=//td[@class='day'][normalize-space()='4']
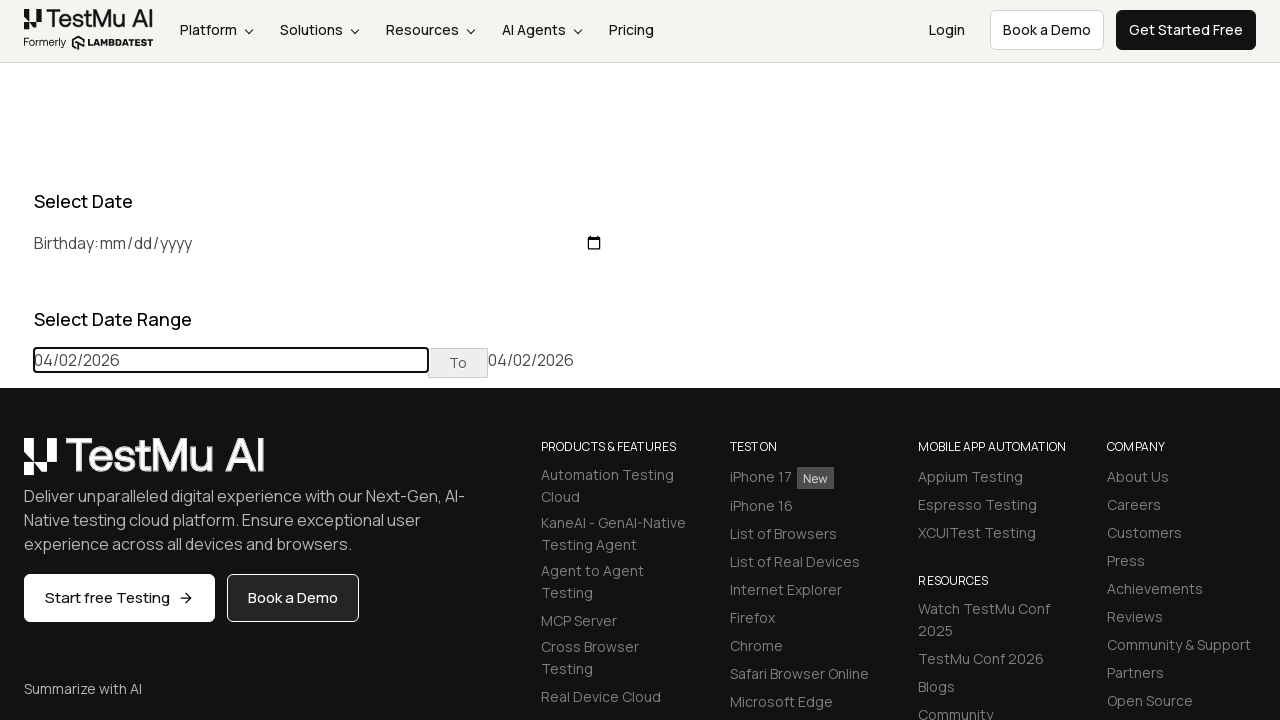

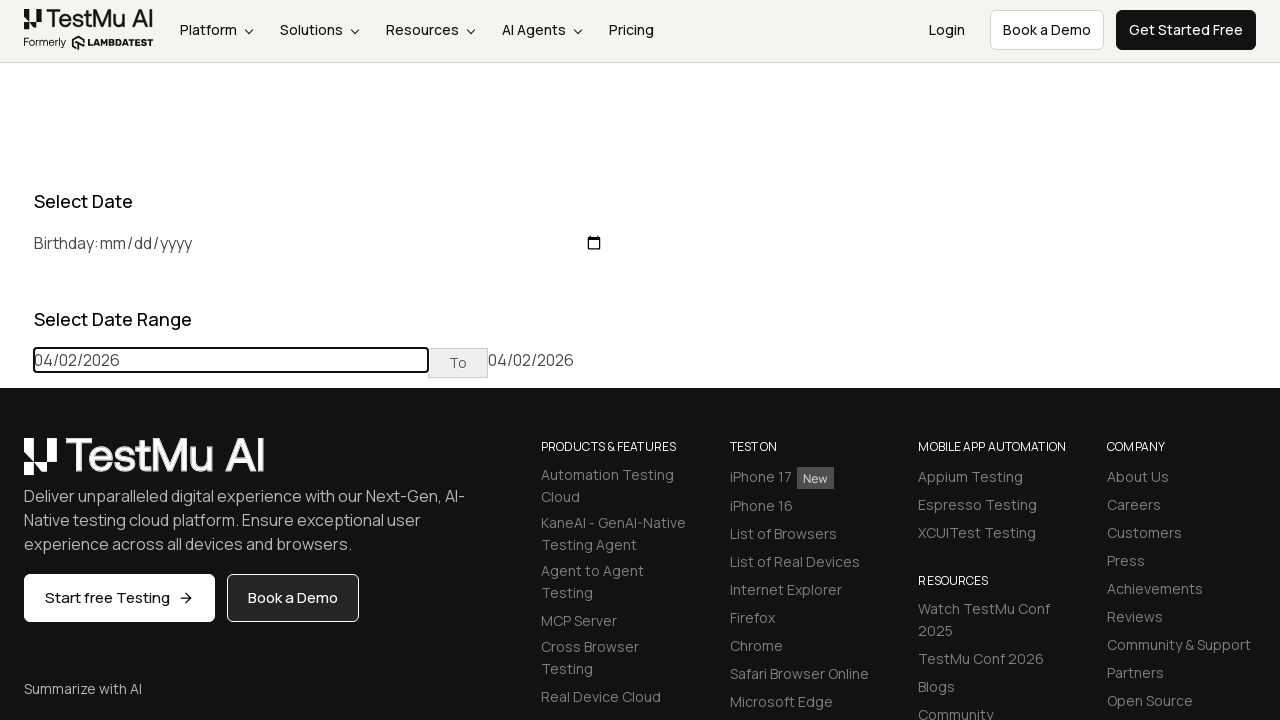